Tests a registration form by filling in first name, last name, and email fields with randomly generated text, then submitting the form.

Starting URL: http://suninjuly.github.io/registration1.html

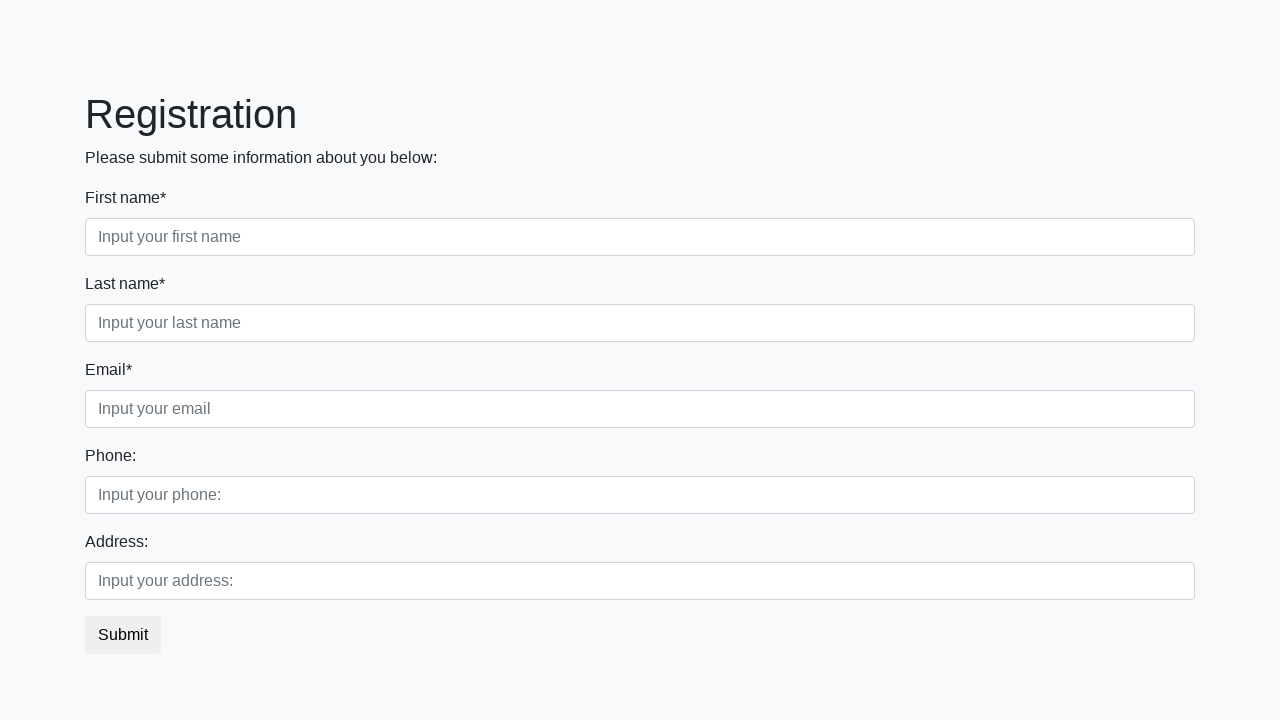

Filled first name field with randomly generated text on //label[contains(text(),'First name*')]/following-sibling::input
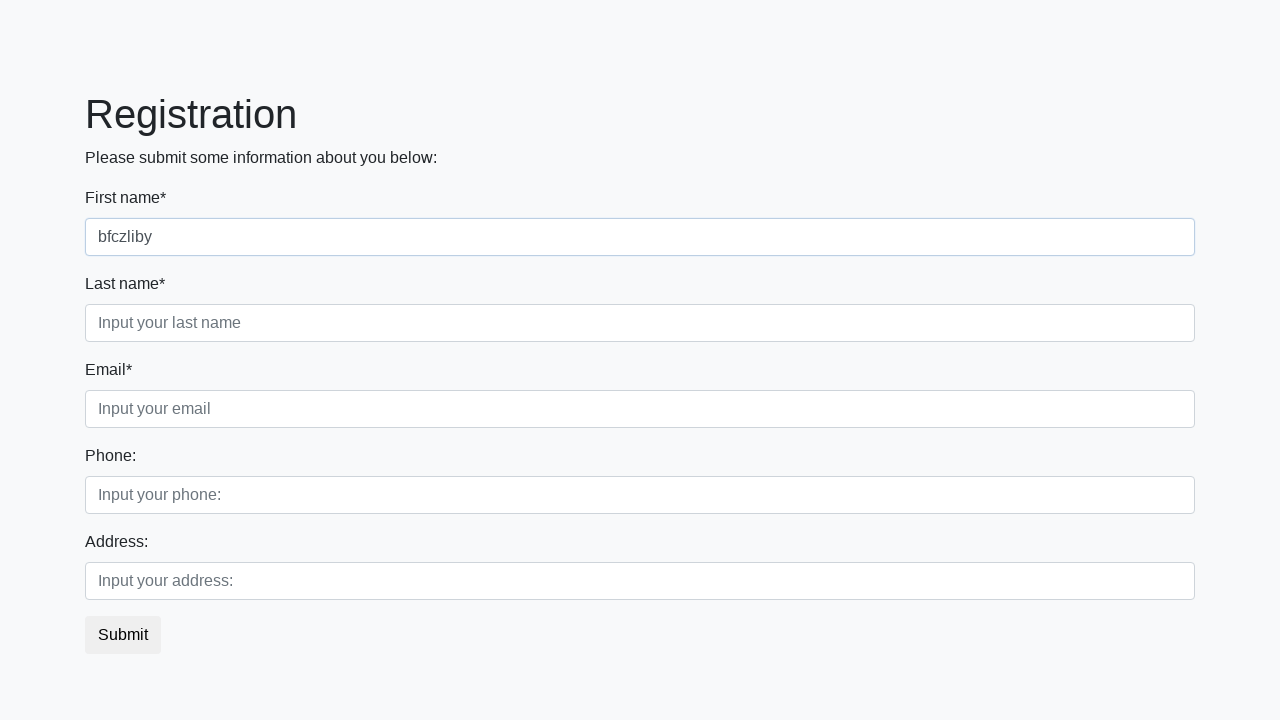

Filled last name field with randomly generated text on //label[contains(text(),'Last name*')]/following-sibling::input
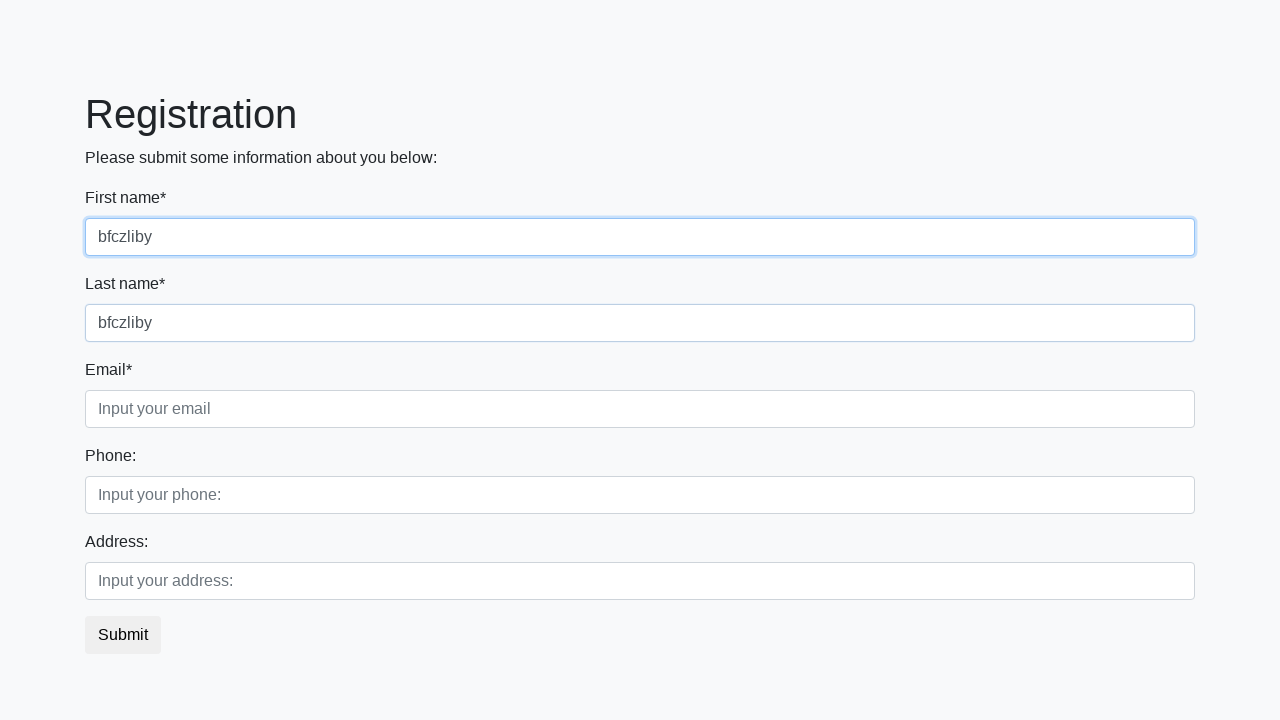

Filled email field with randomly generated text on //label[contains(text(),'Email*')]/following-sibling::input
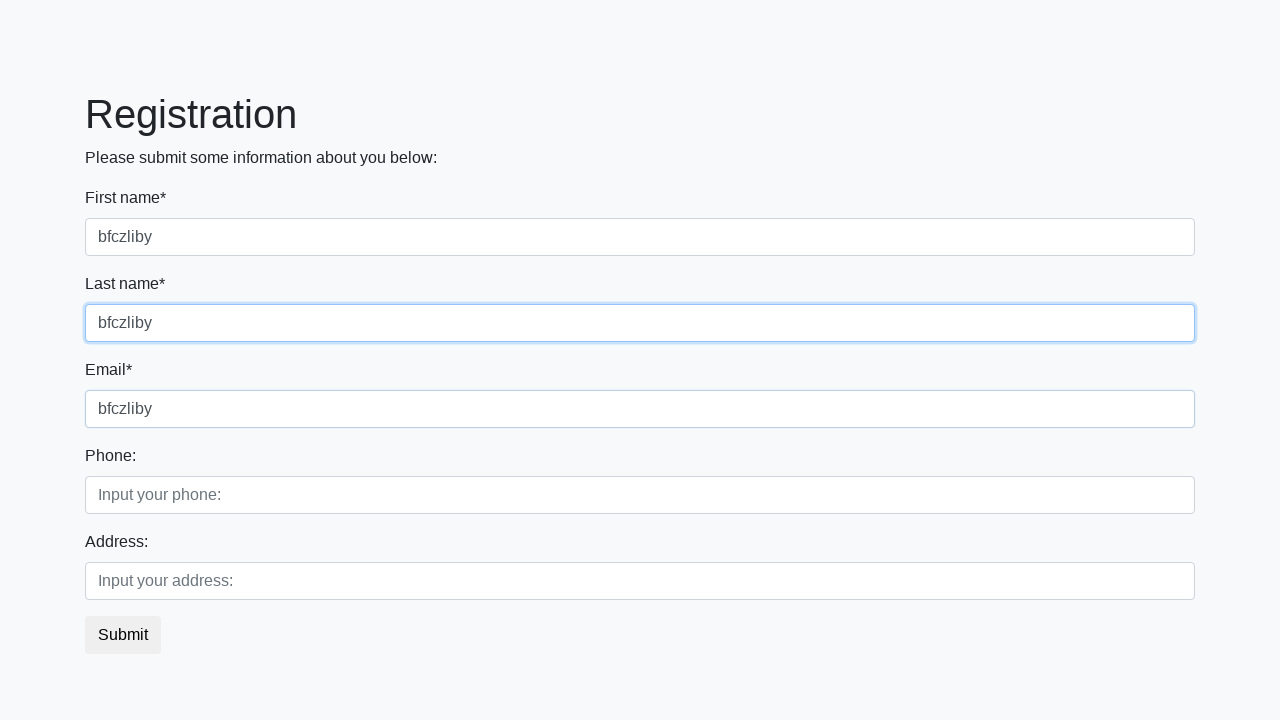

Clicked submit button to submit registration form at (123, 635) on button.btn
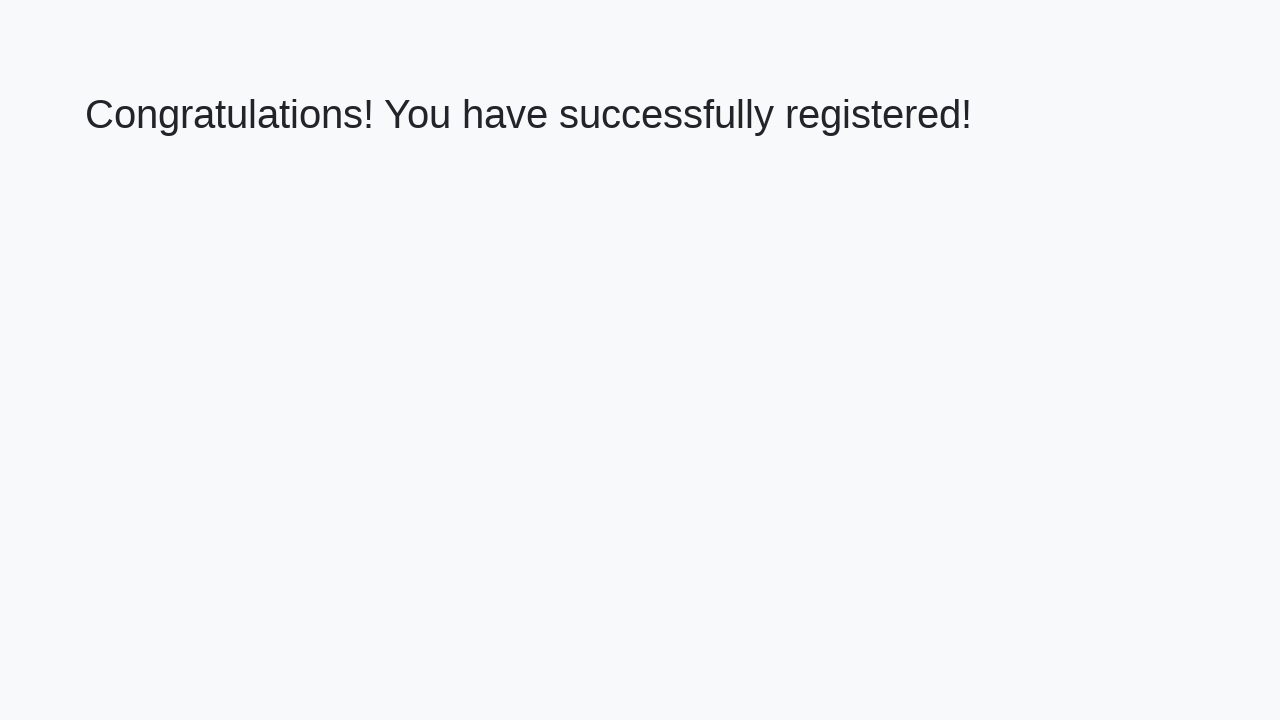

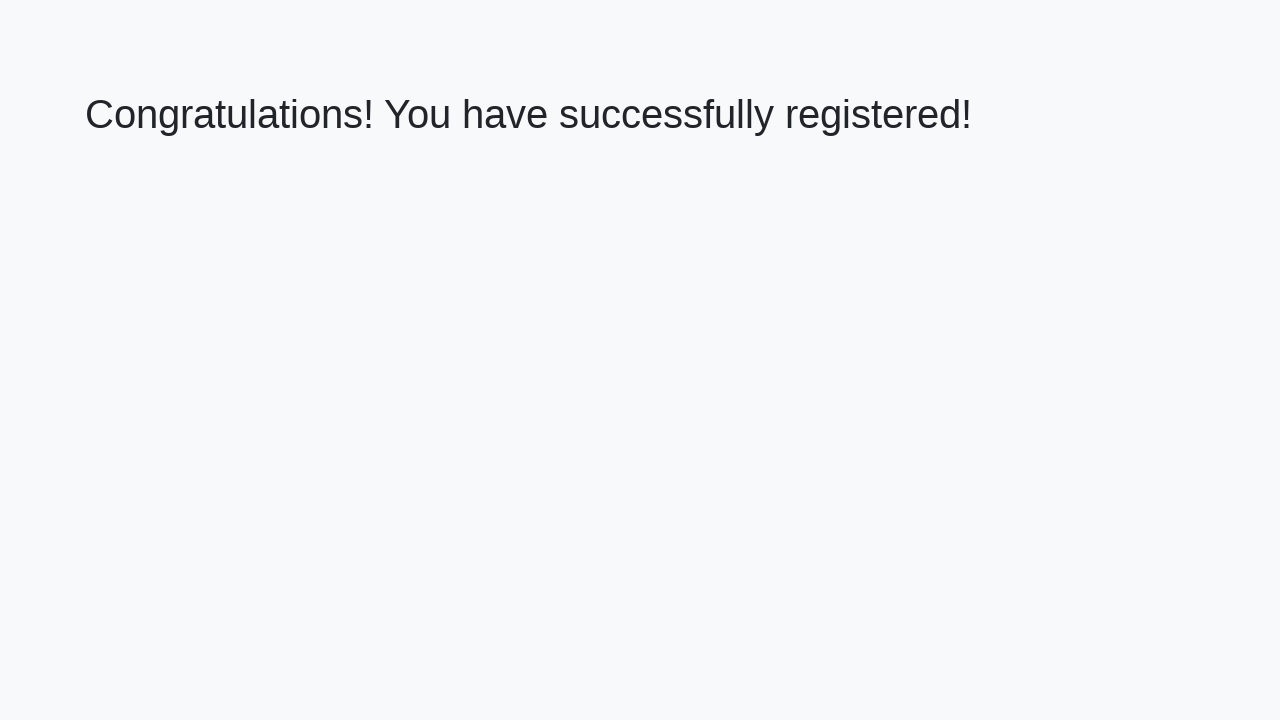